Tests the train station autocomplete functionality on Indian Railways website by typing a station code and selecting a station from the dropdown suggestions.

Starting URL: https://www.indianrail.gov.in/enquiry/TBIS/TrainBetweenImportantStations.html

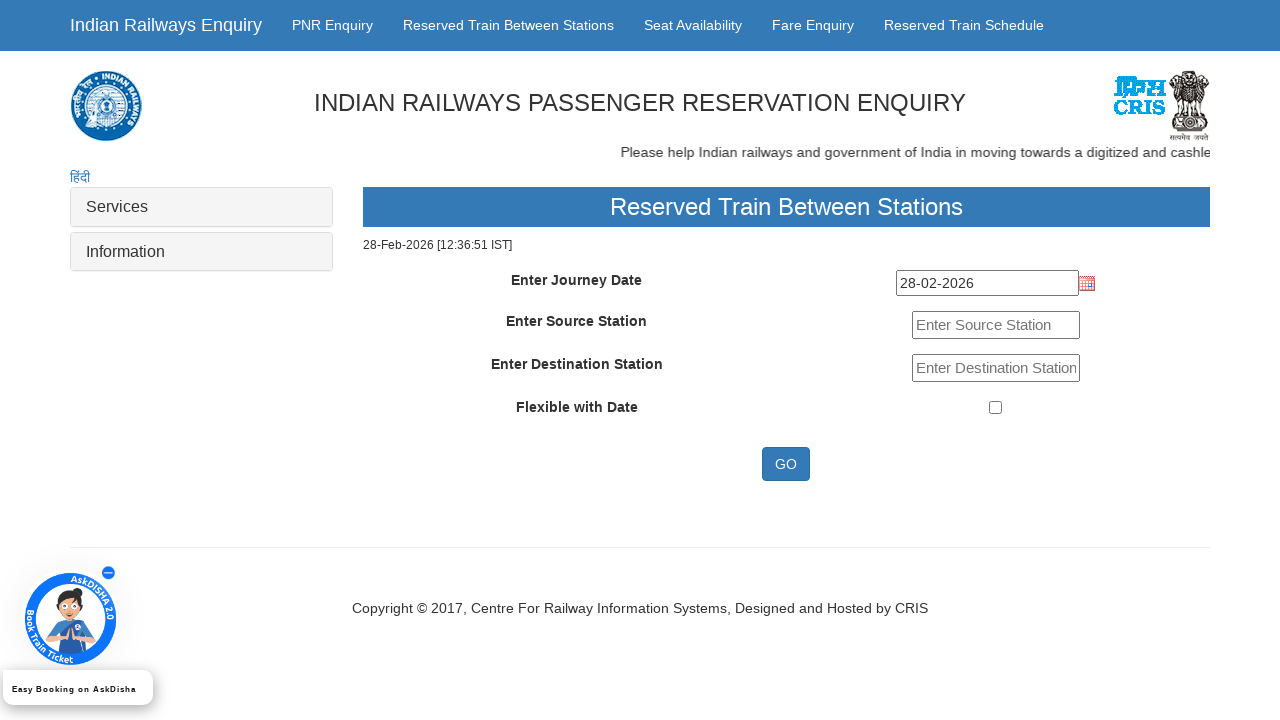

Filled source station input with station code 'BHO' on #sourceStation
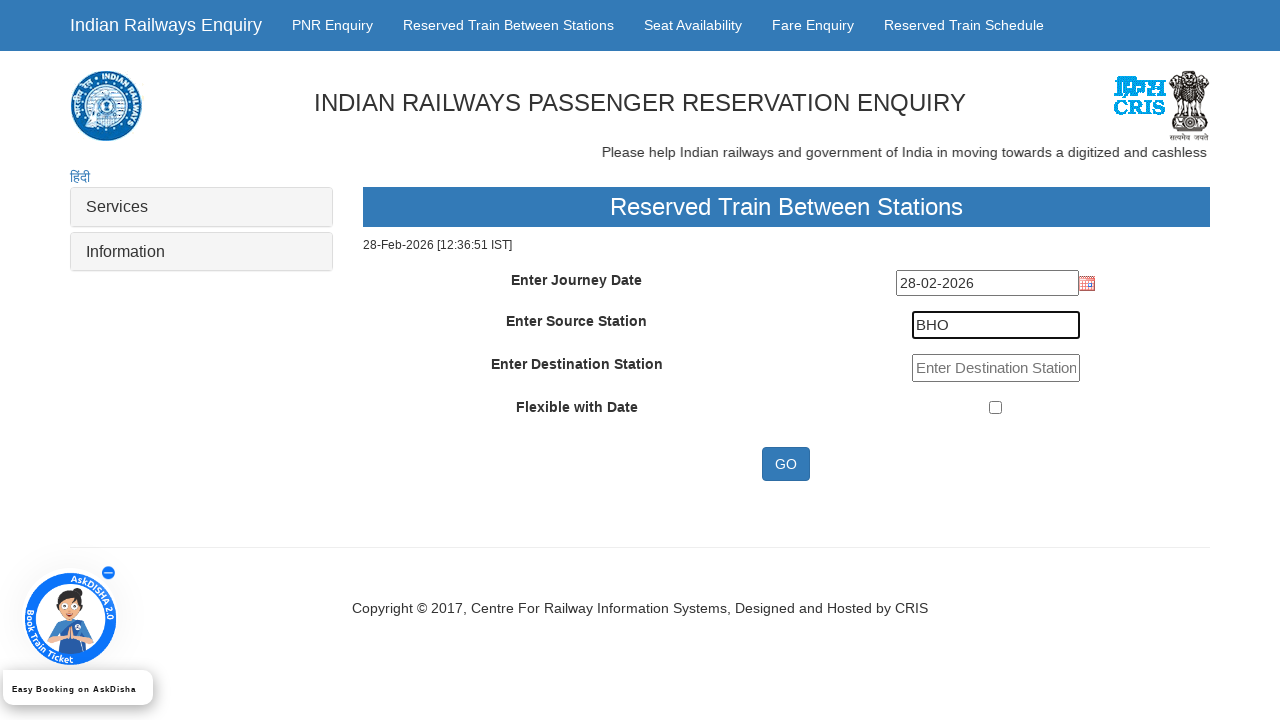

Autocomplete dropdown appeared with station suggestions
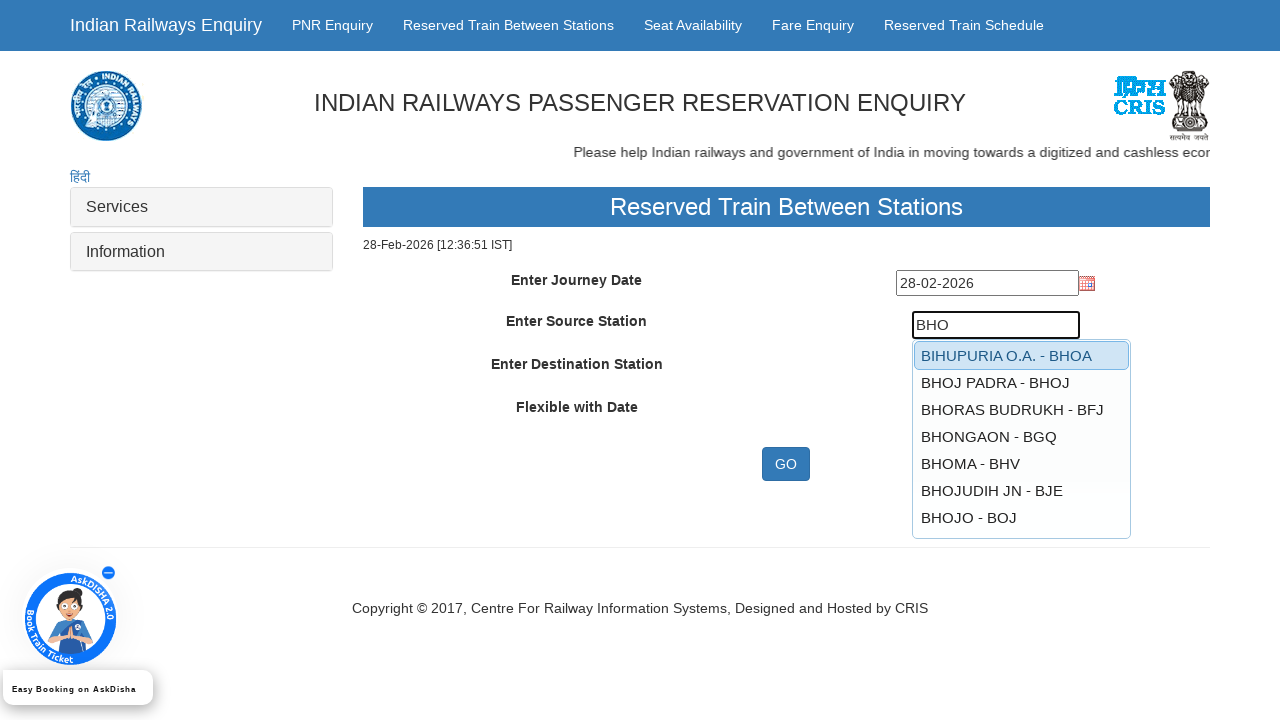

Located 35 autocomplete options in dropdown
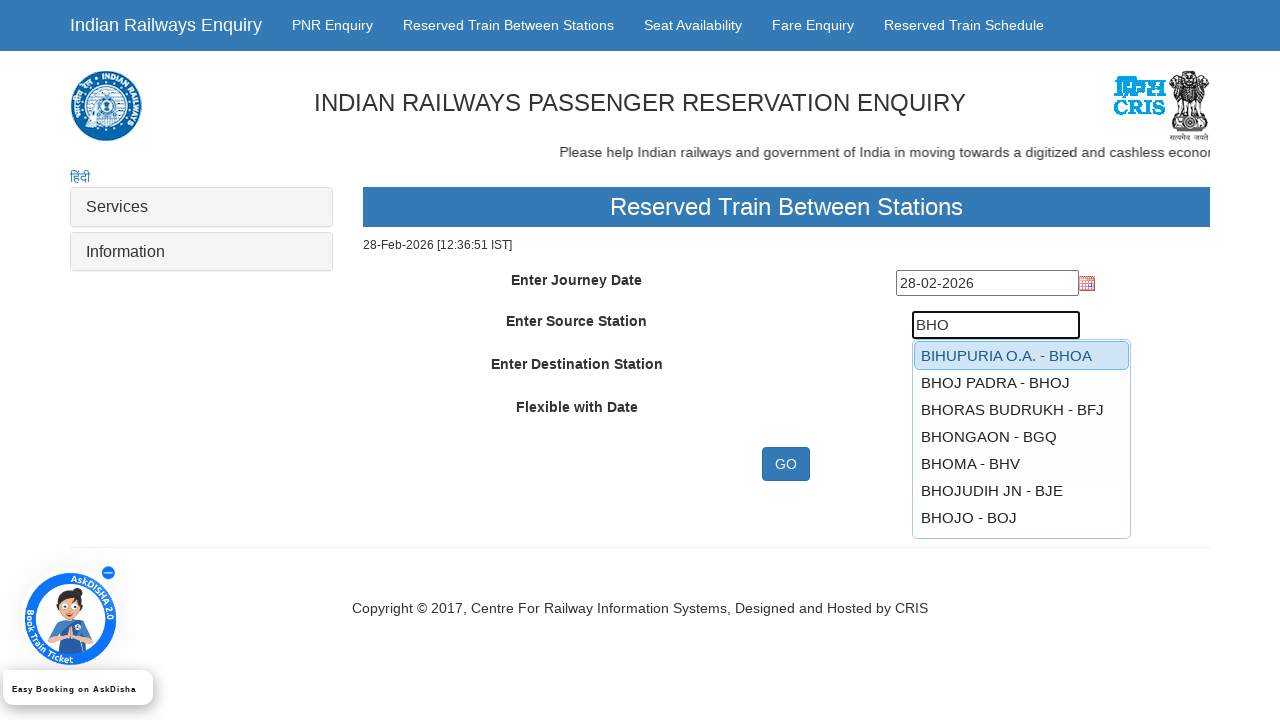

Selected 'BHODWAL MAJRI - BDMJ' from autocomplete dropdown at (1021, 439) on xpath=//ul[@id='ui-id-1']/li/a >> nth=16
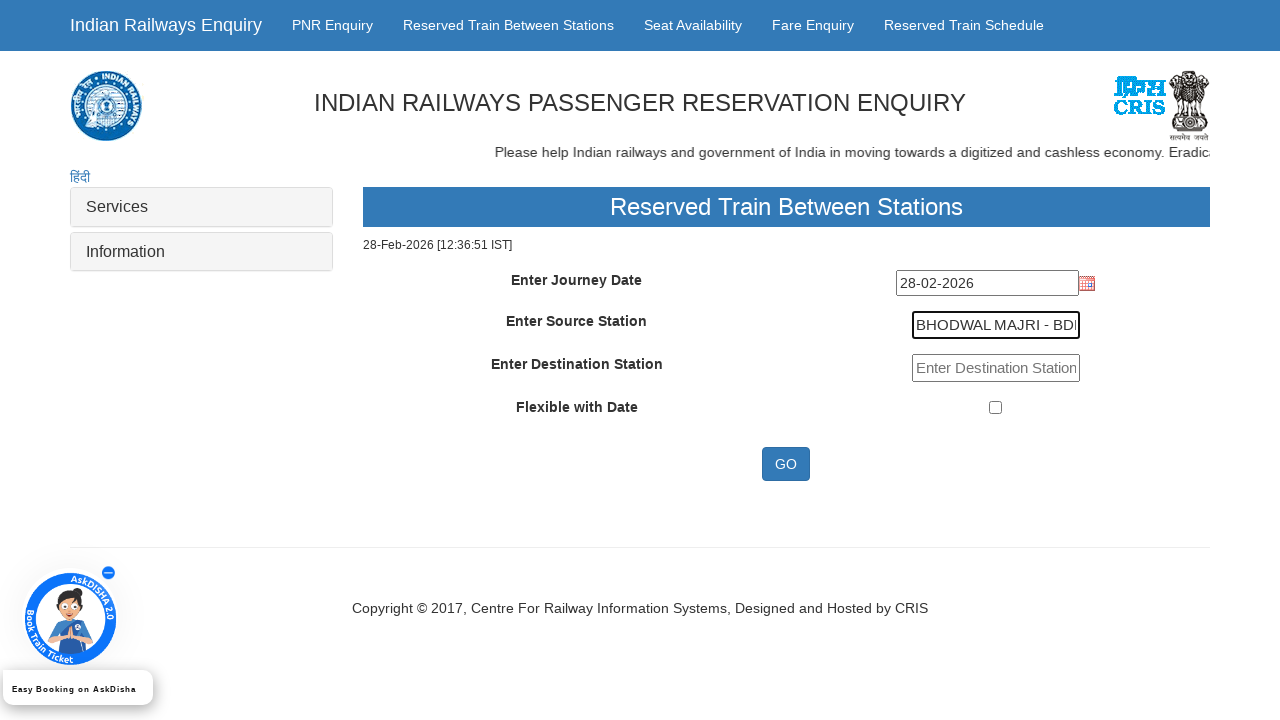

Waited for station selection to be processed
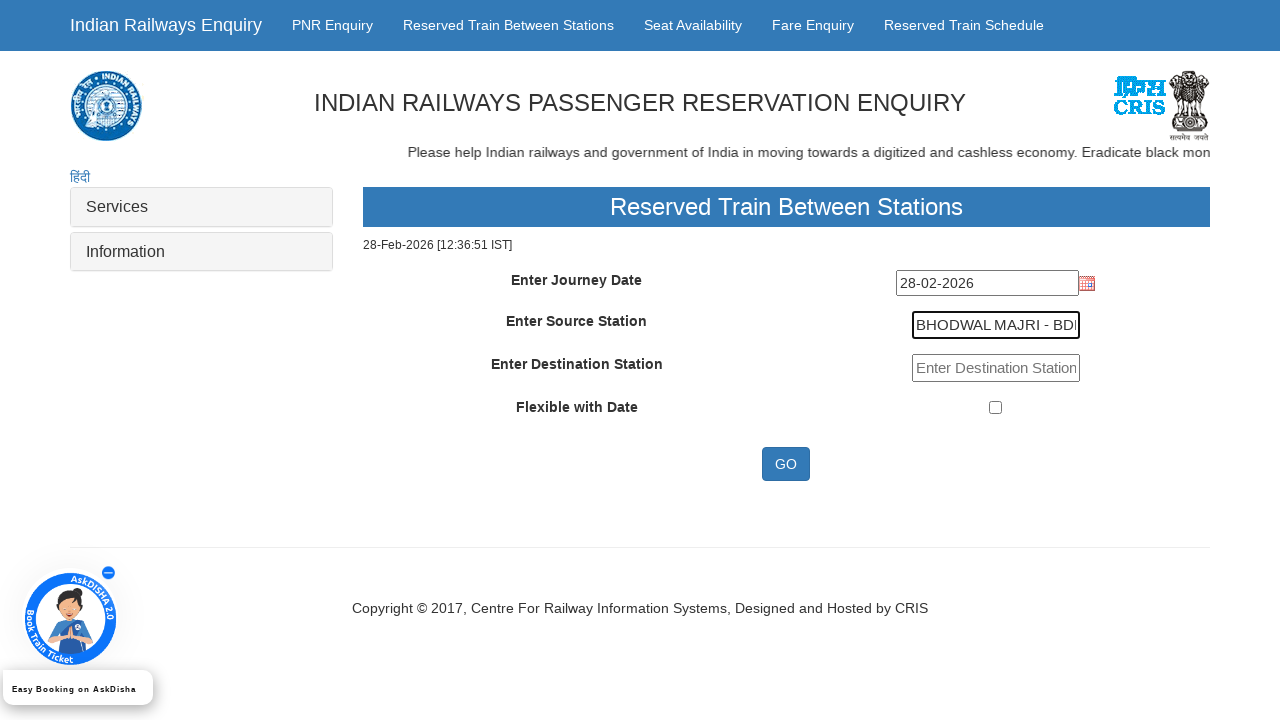

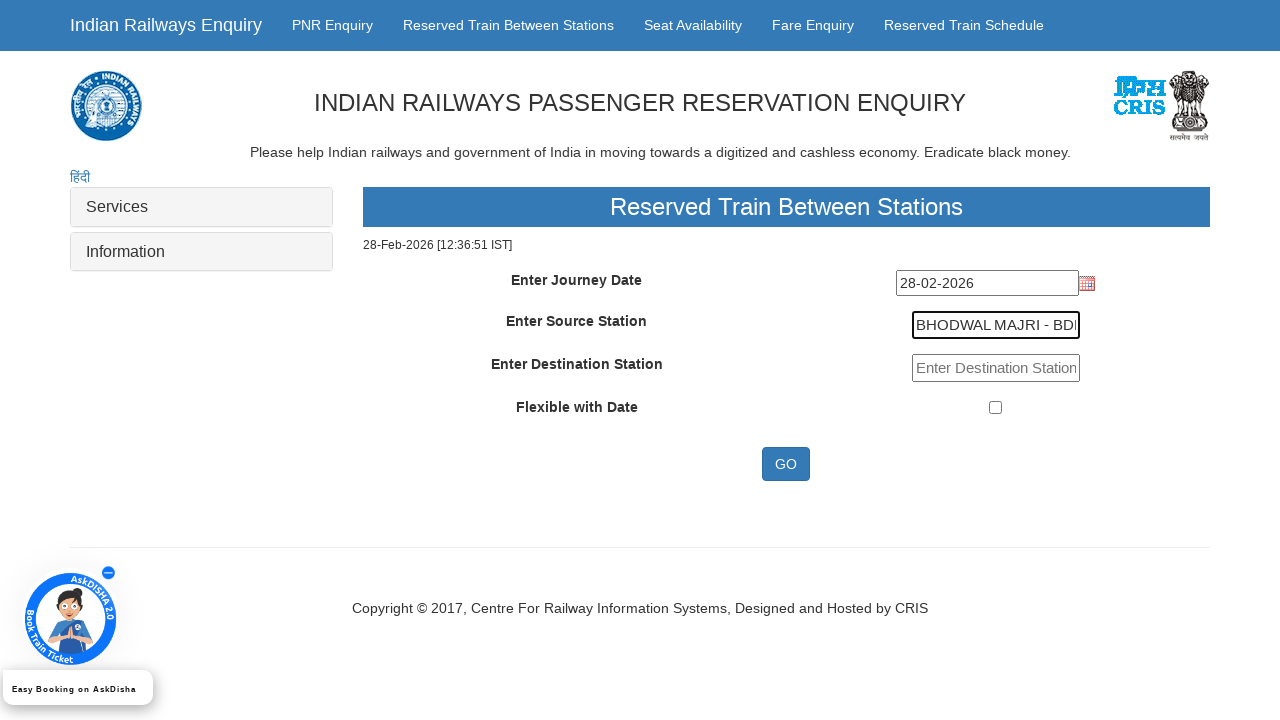